Tests a contact/registration form by filling in name, email, phone number, and address fields, then submitting the form

Starting URL: https://fomulario-automatizar-rb73.vercel.app/

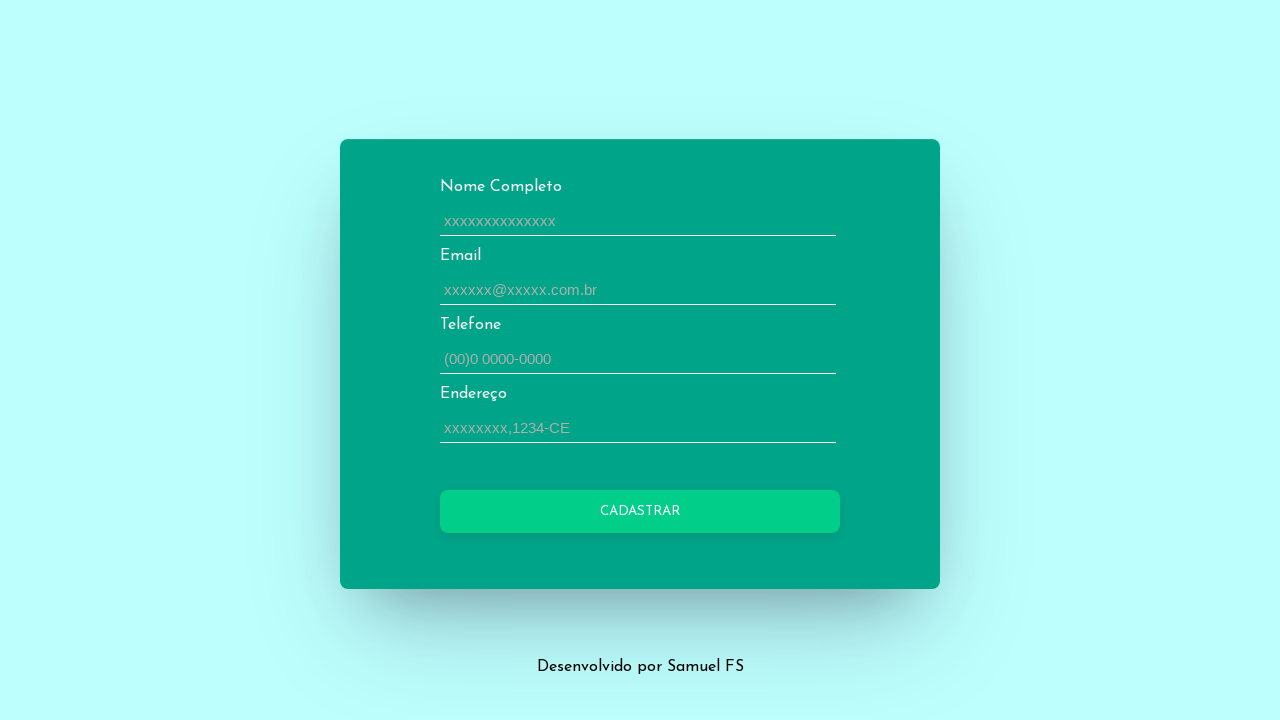

Navigated to form automation page
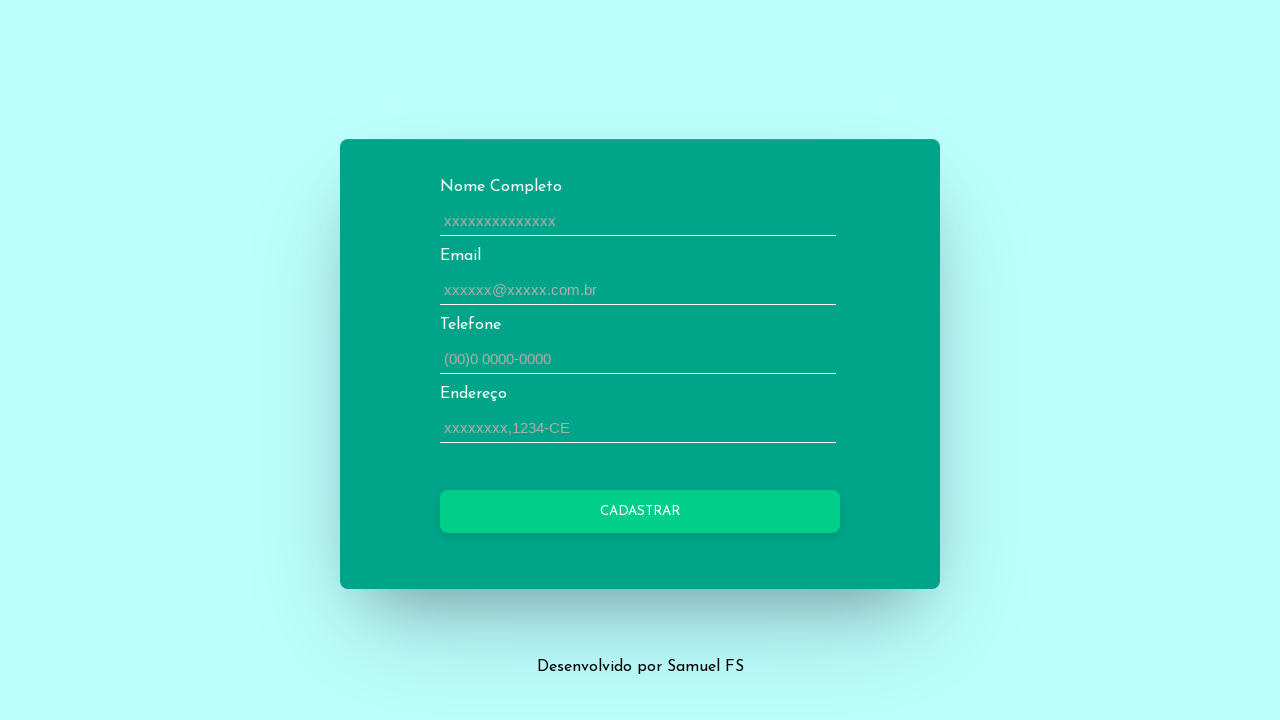

Filled name field with 'Maria Oliveira Santos' on #name
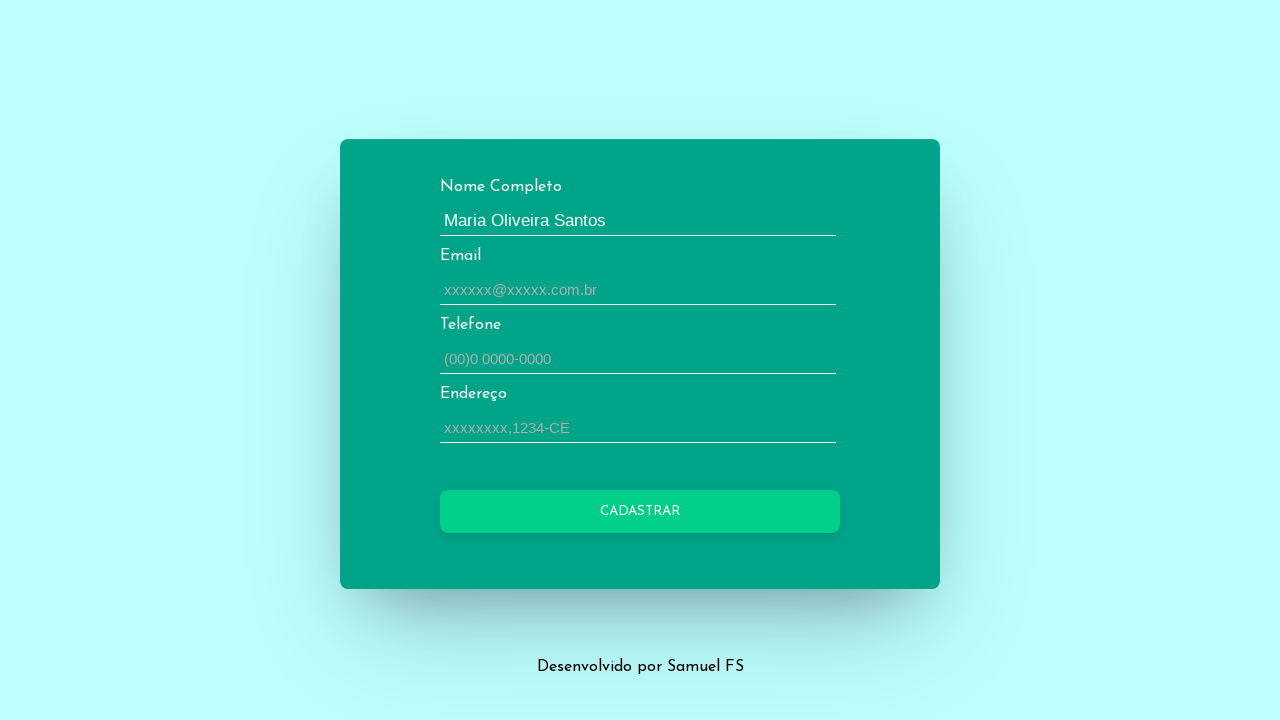

Filled email field with 'maria.oliveira@exemplo.com' on #email
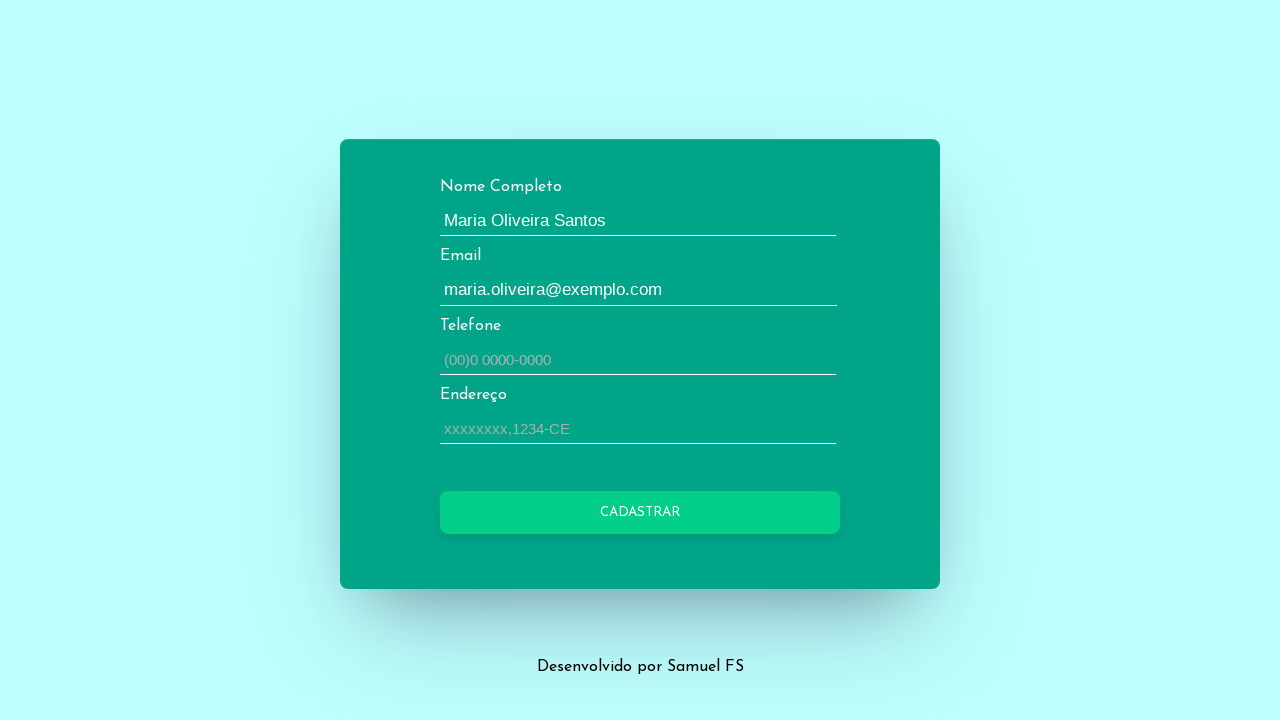

Filled phone field with '(11)9 8765-4321' on #telefone
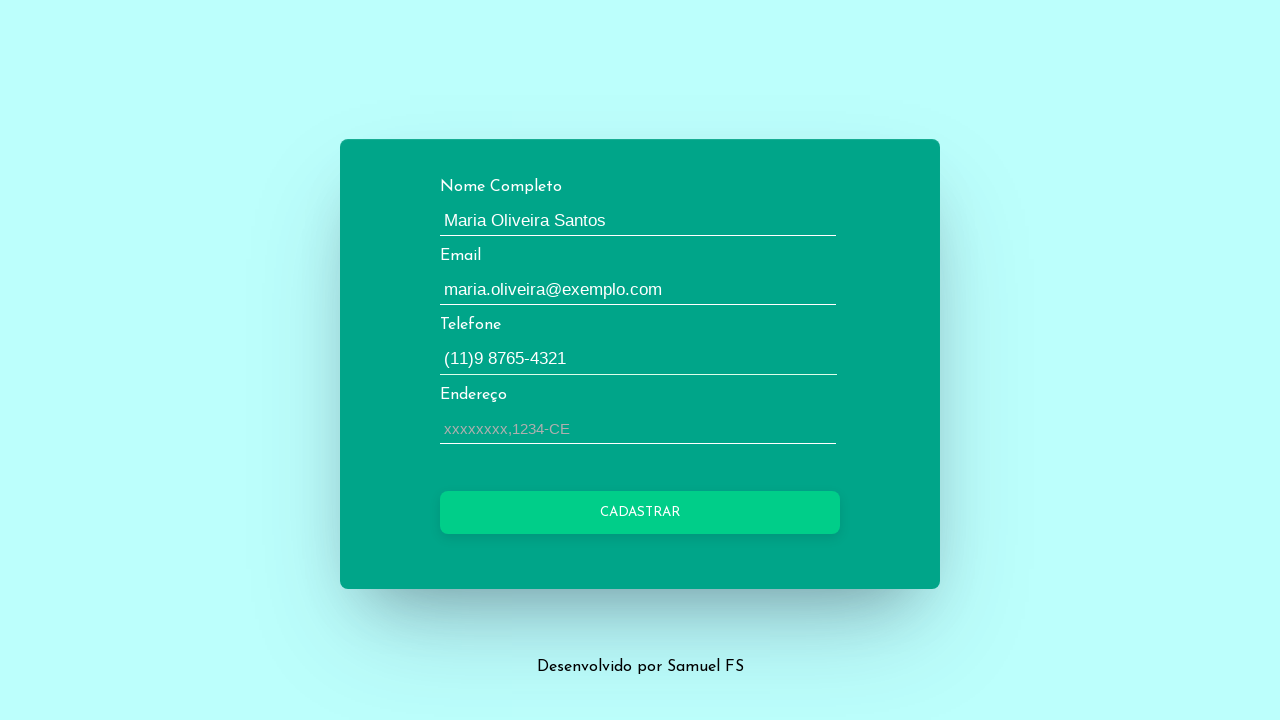

Filled address field with 'Rua das Flores, 456 - SP' on #endereco
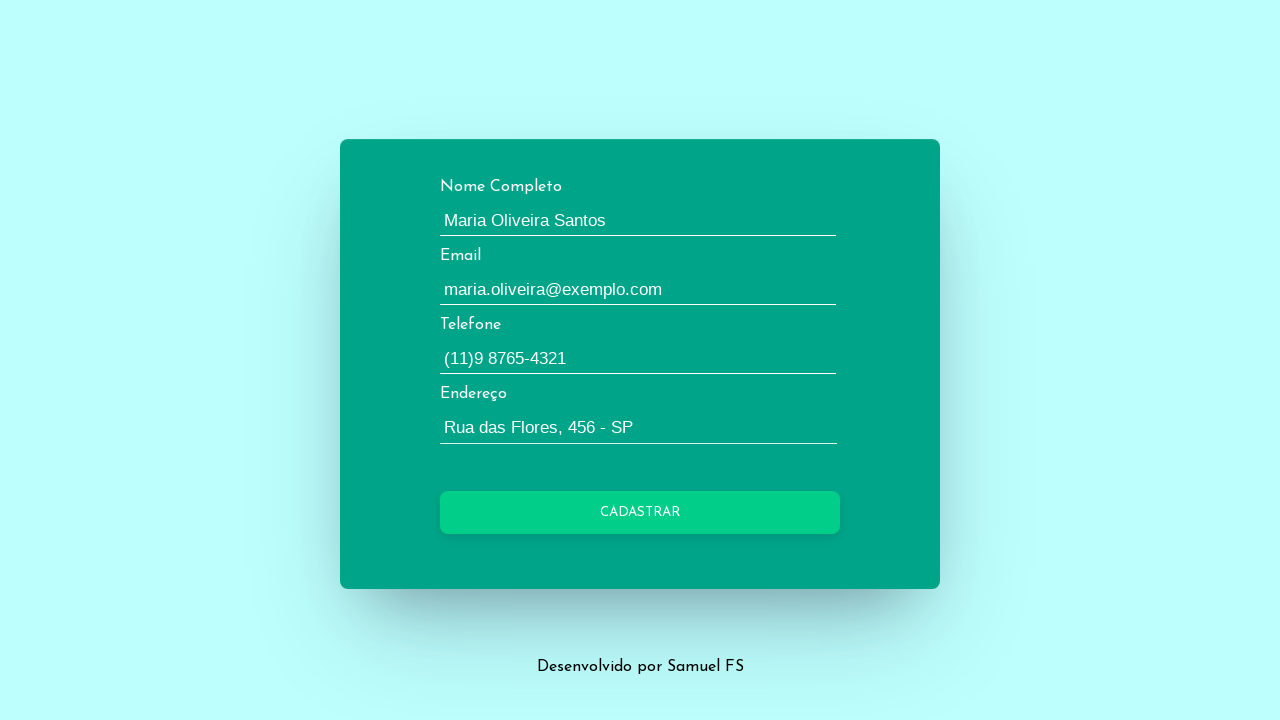

Clicked submit button to submit form at (620, 519) on #button
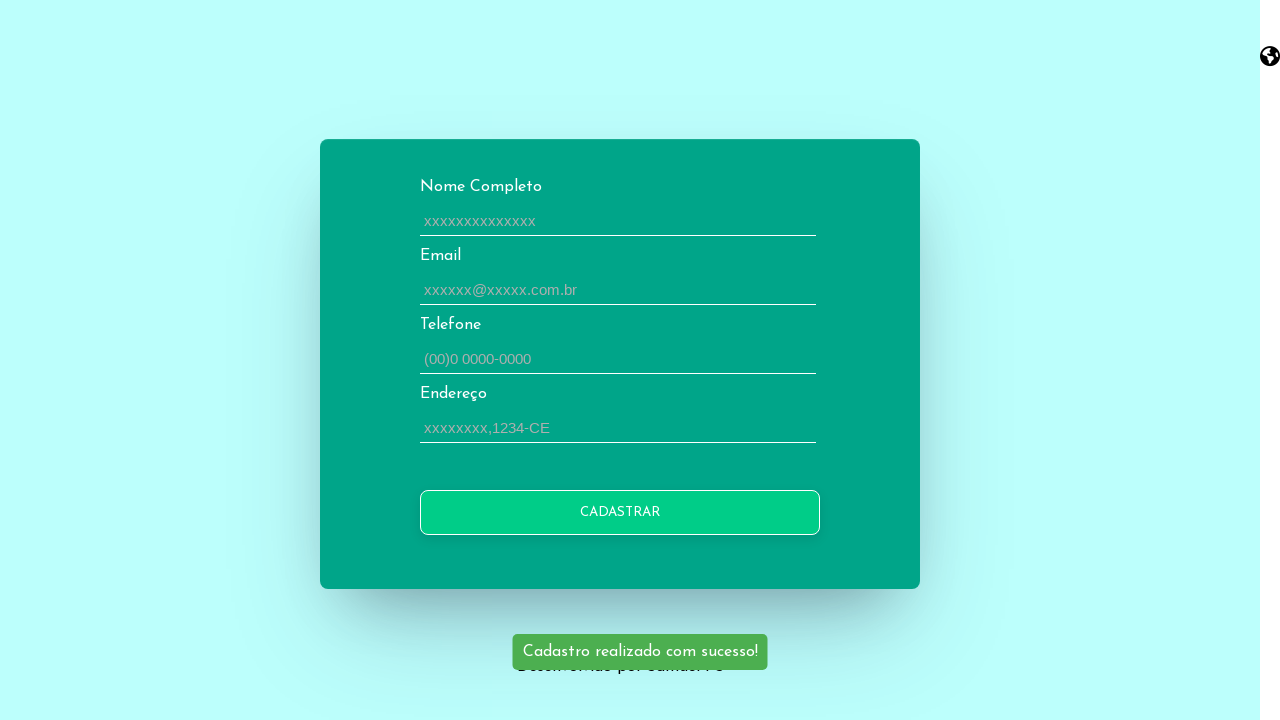

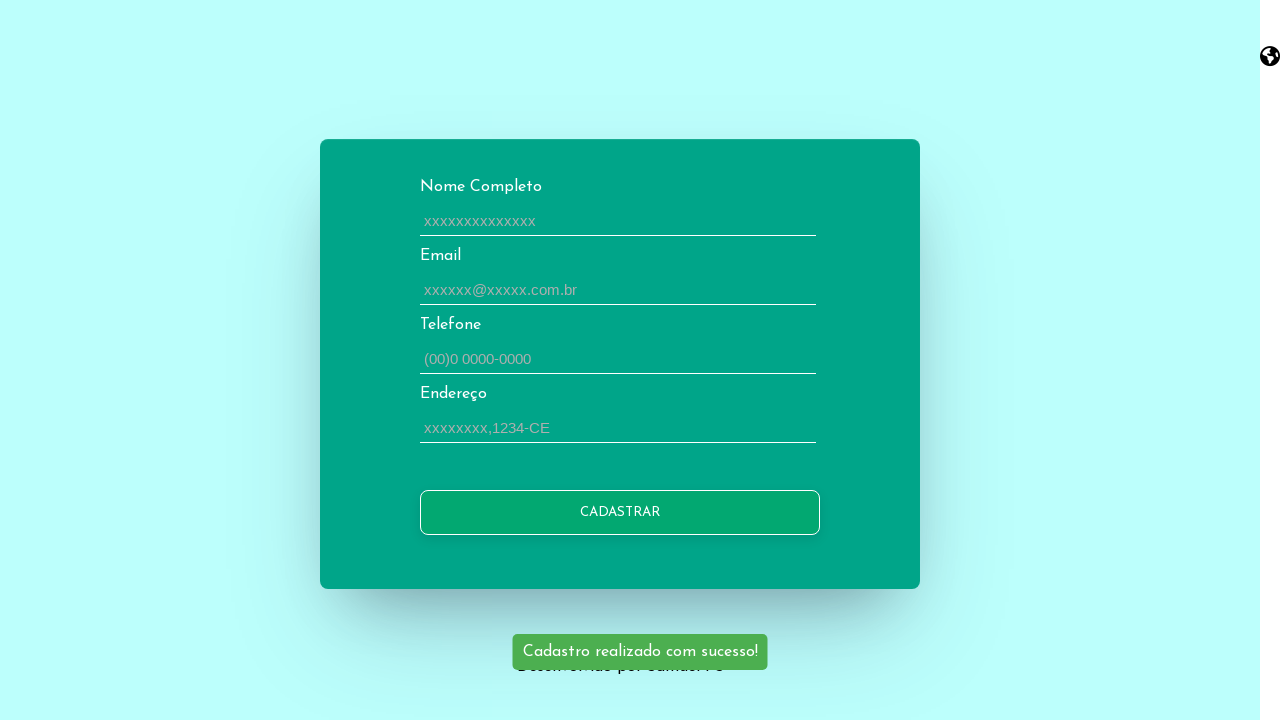